Tests jQuery UI datepicker by setting a date value using JavaScript execution

Starting URL: https://jqueryui.com/datepicker/

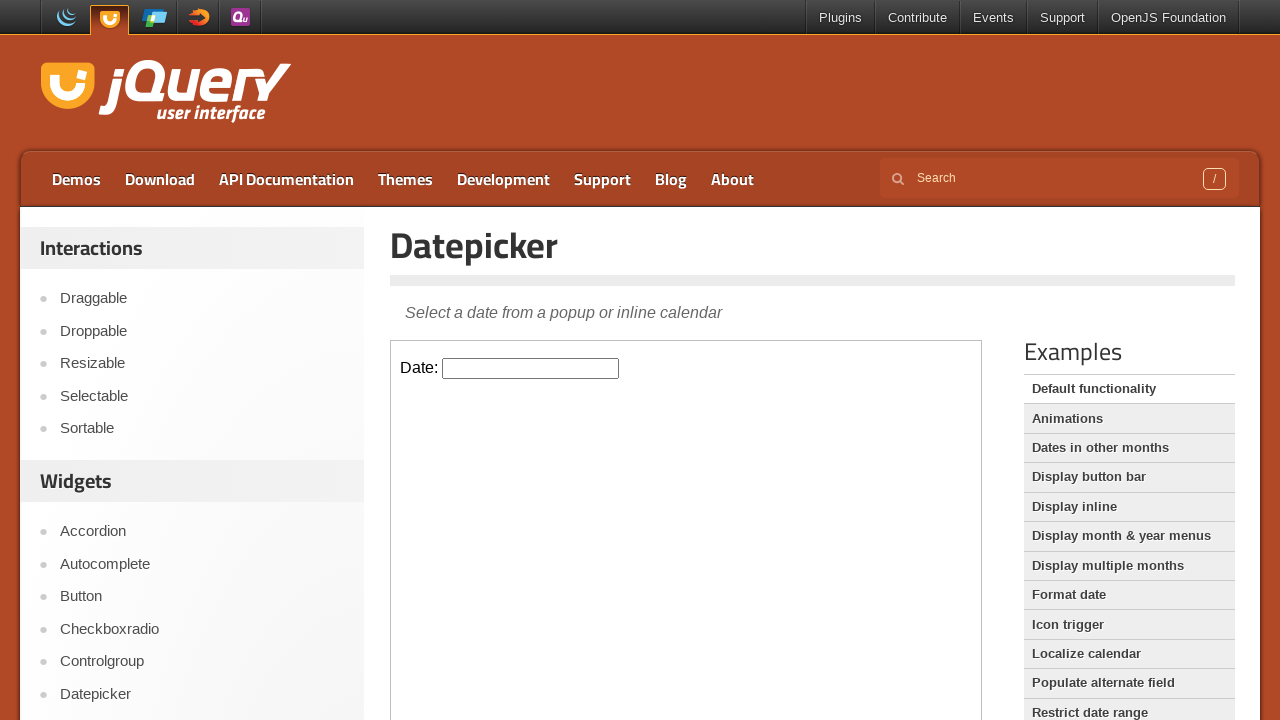

Located the demo iframe containing the datepicker
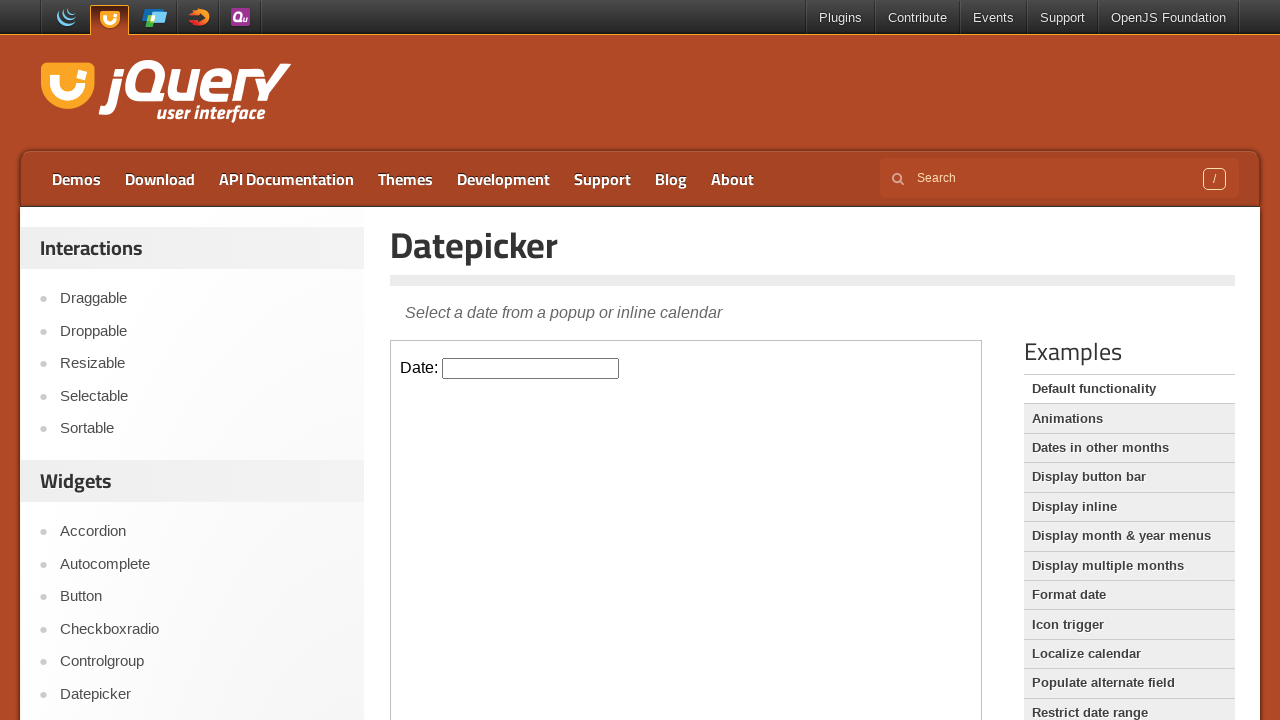

Set datepicker value to 12/30/2019 using JavaScript
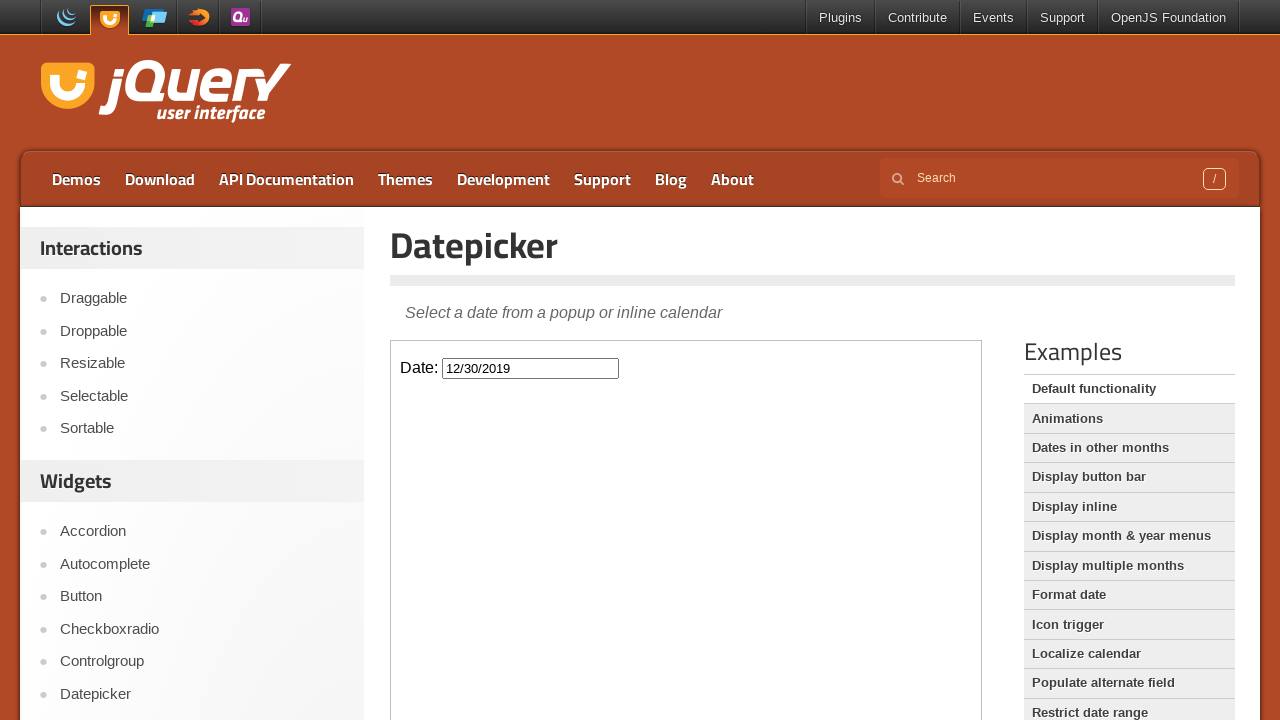

Waited 2 seconds to observe the date change result
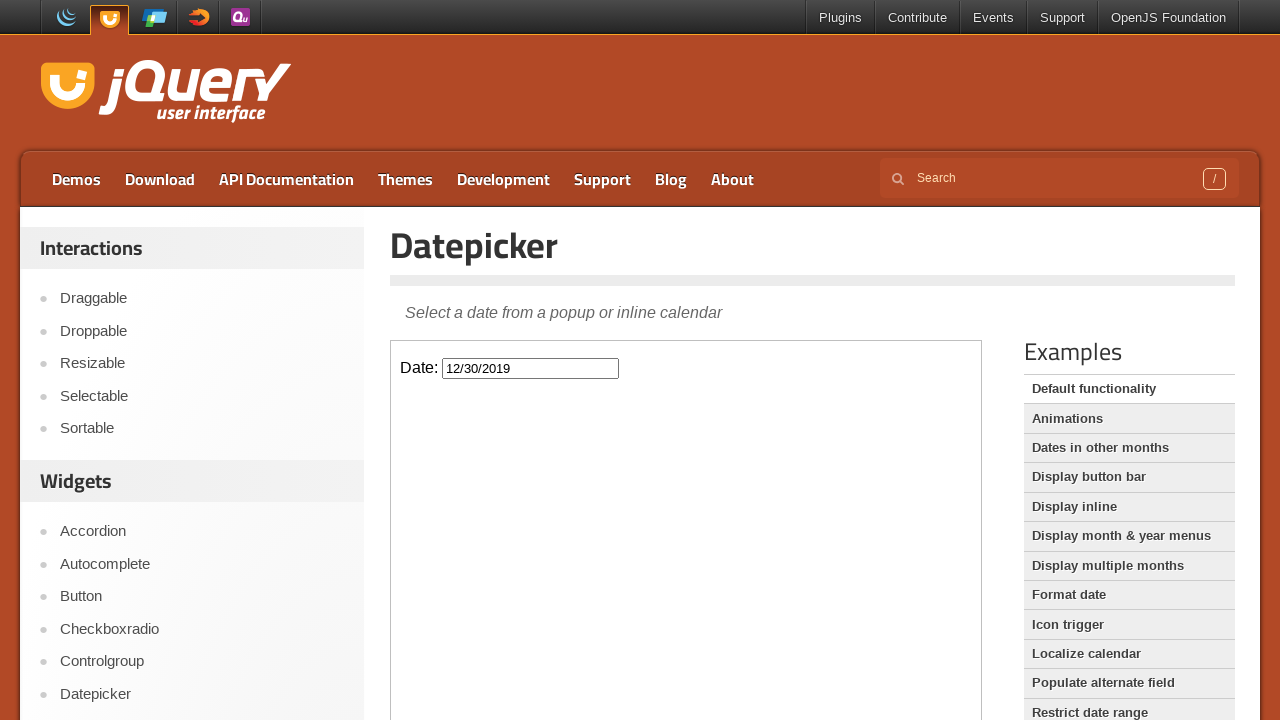

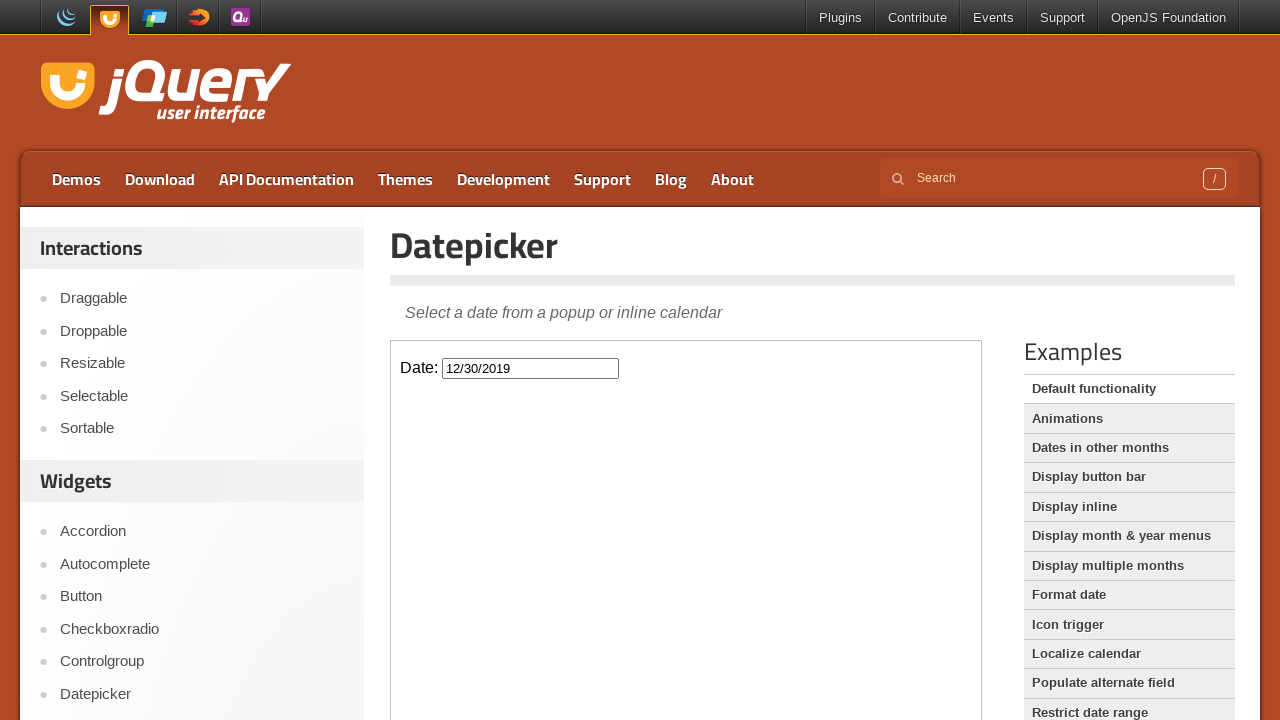